Opens a YouTube video, clicks the fullscreen button, and then clicks the play button to start video playback

Starting URL: https://www.youtube.com/watch?v=dQw4w9WgXcQ

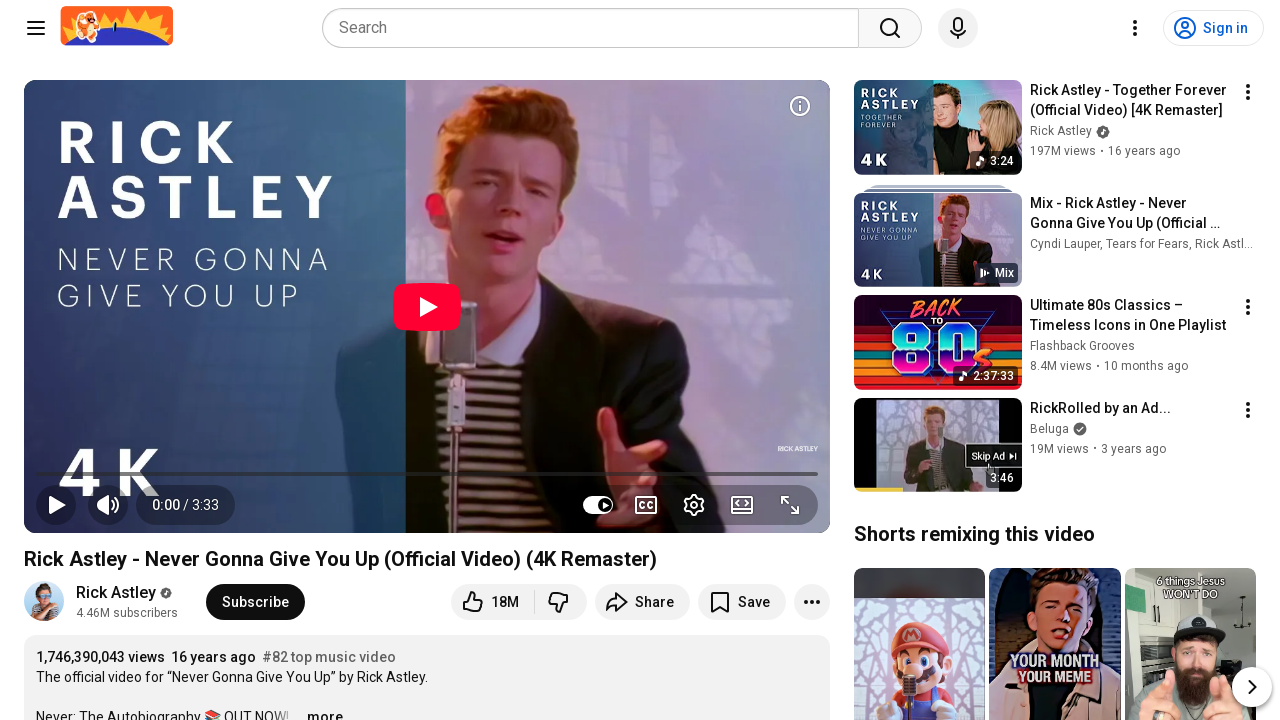

Navigated to YouTube video page
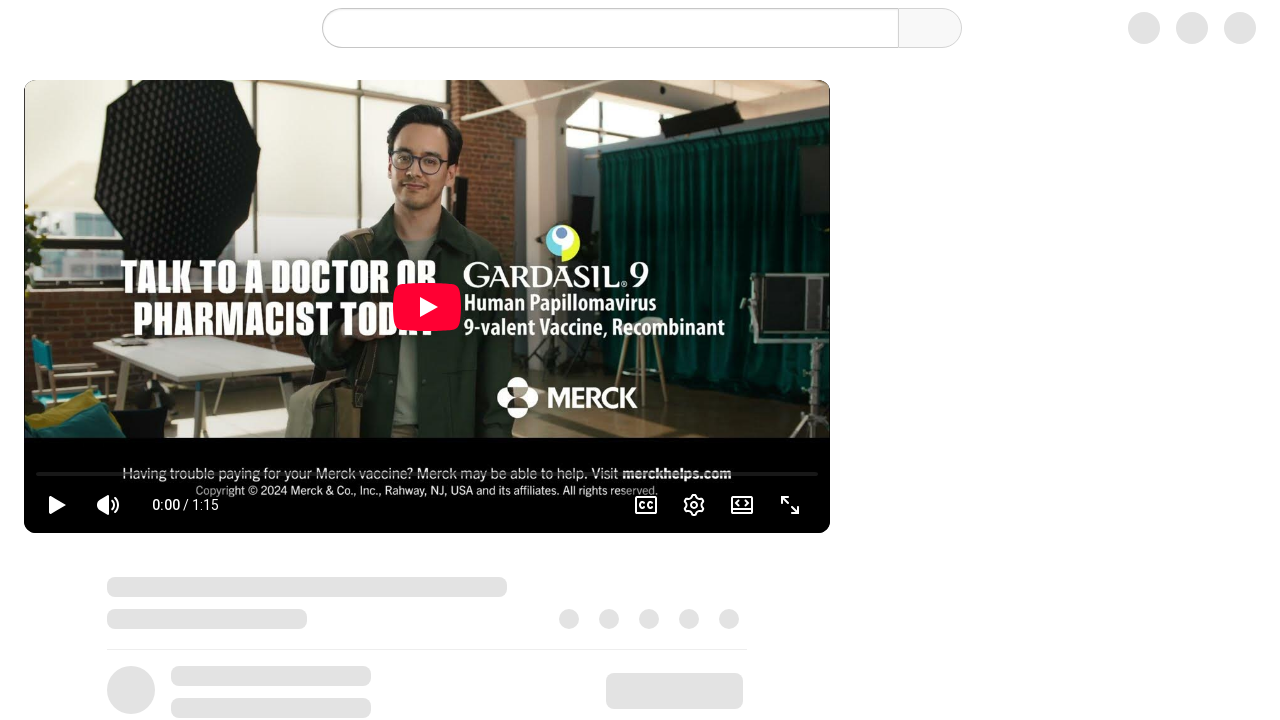

Clicked fullscreen button at (790, 505) on .ytp-fullscreen-button
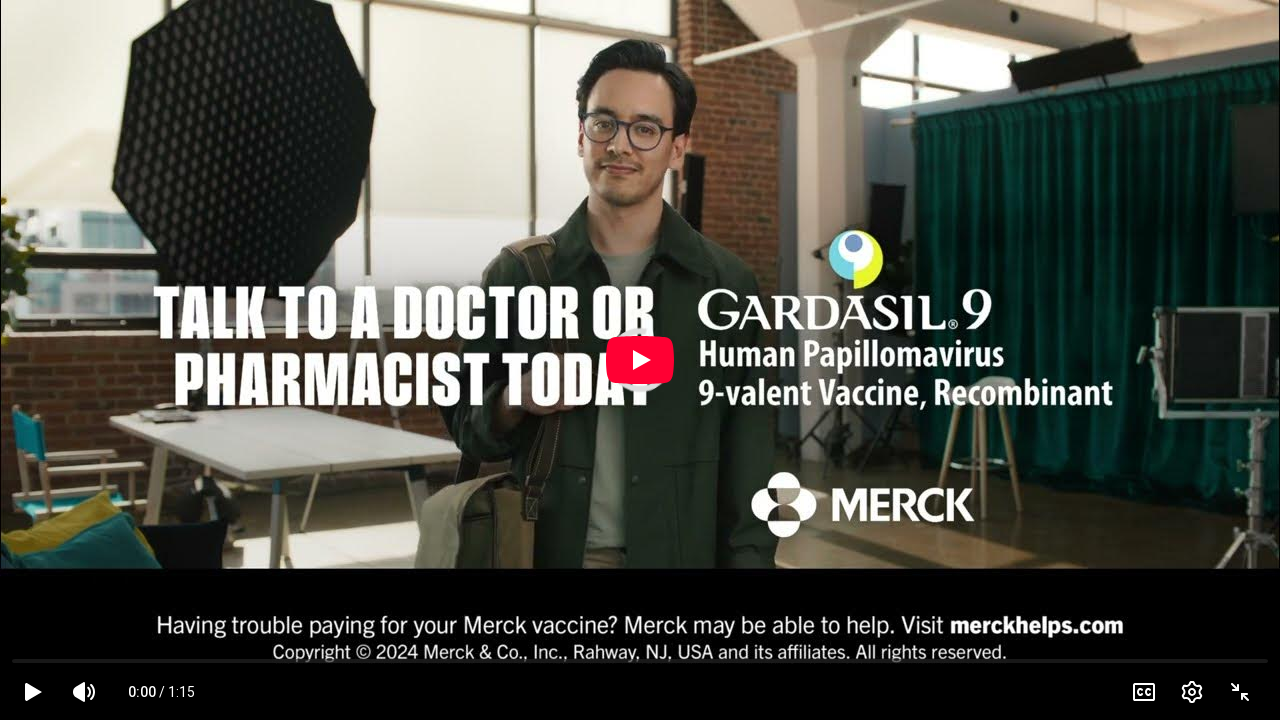

Clicked large play button to start video playback at (640, 360) on .ytp-large-play-button
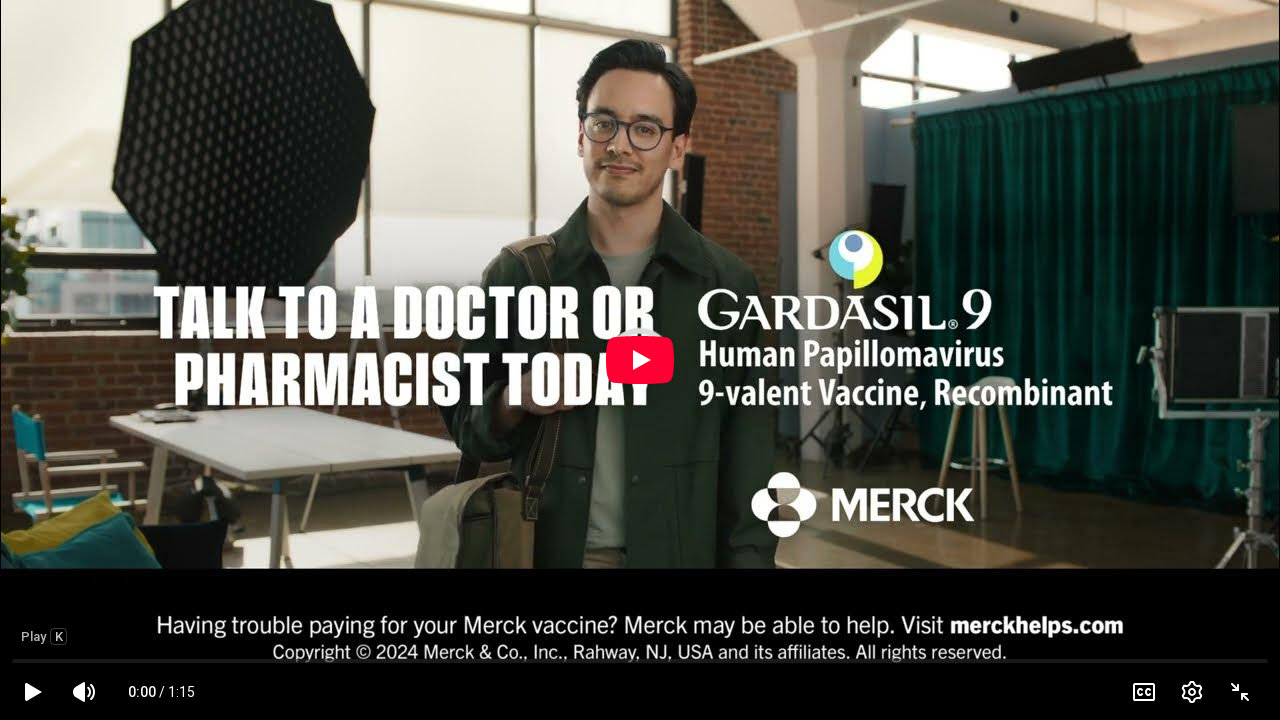

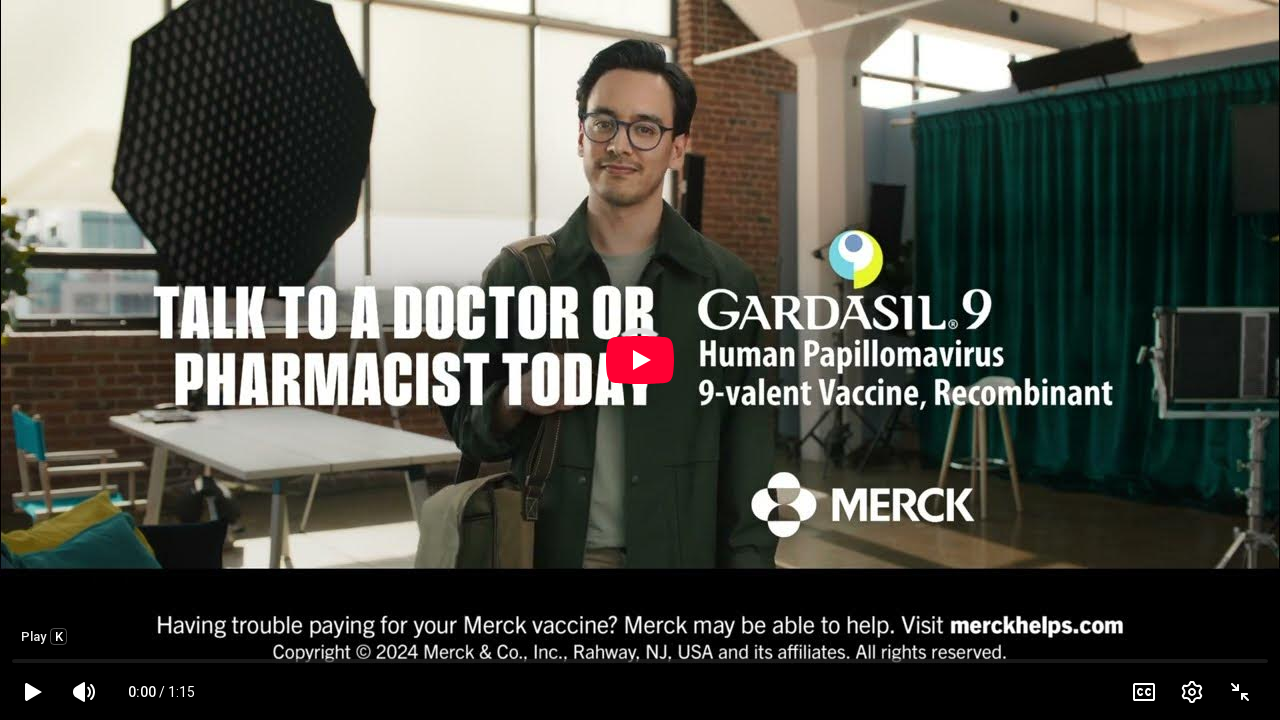